Tests drag and drop functionality on jQuery UI demo page by dragging an element into a droppable area within an iframe

Starting URL: http://www.jqueryui.com/droppable/

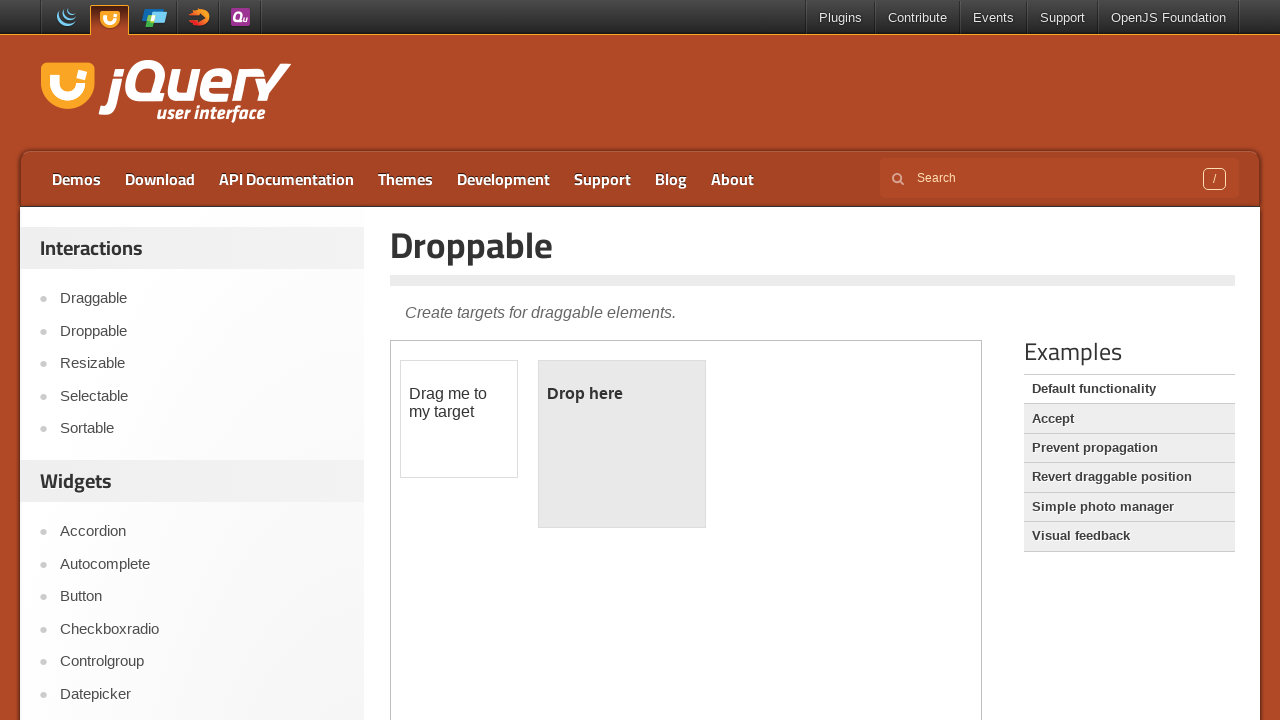

Located the first iframe containing the drag and drop demo
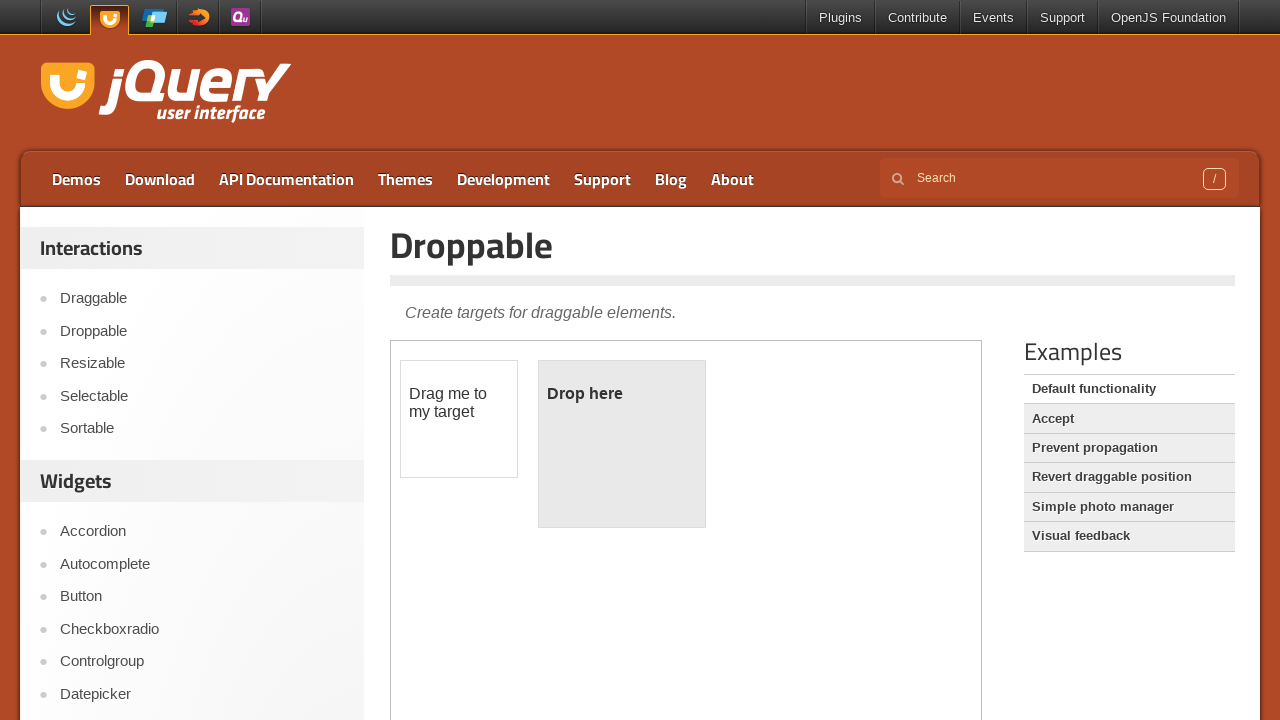

Located the draggable element with id 'draggable'
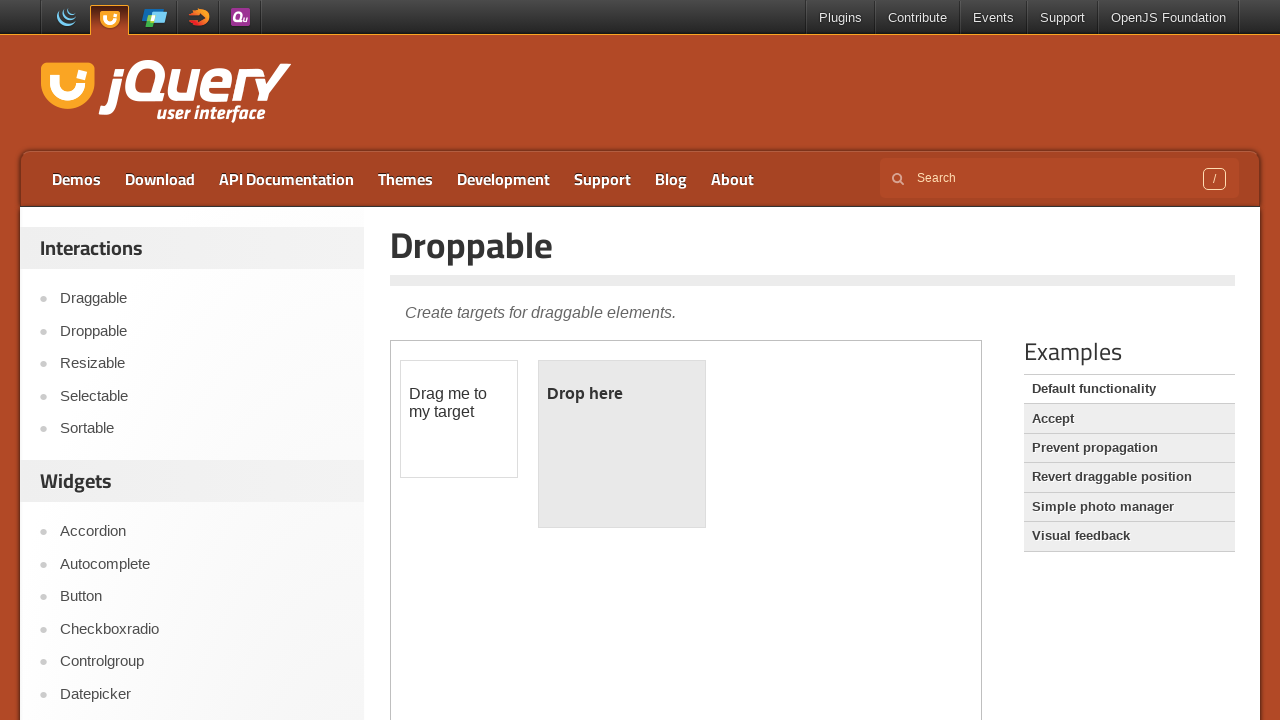

Located the droppable target element with id 'droppable'
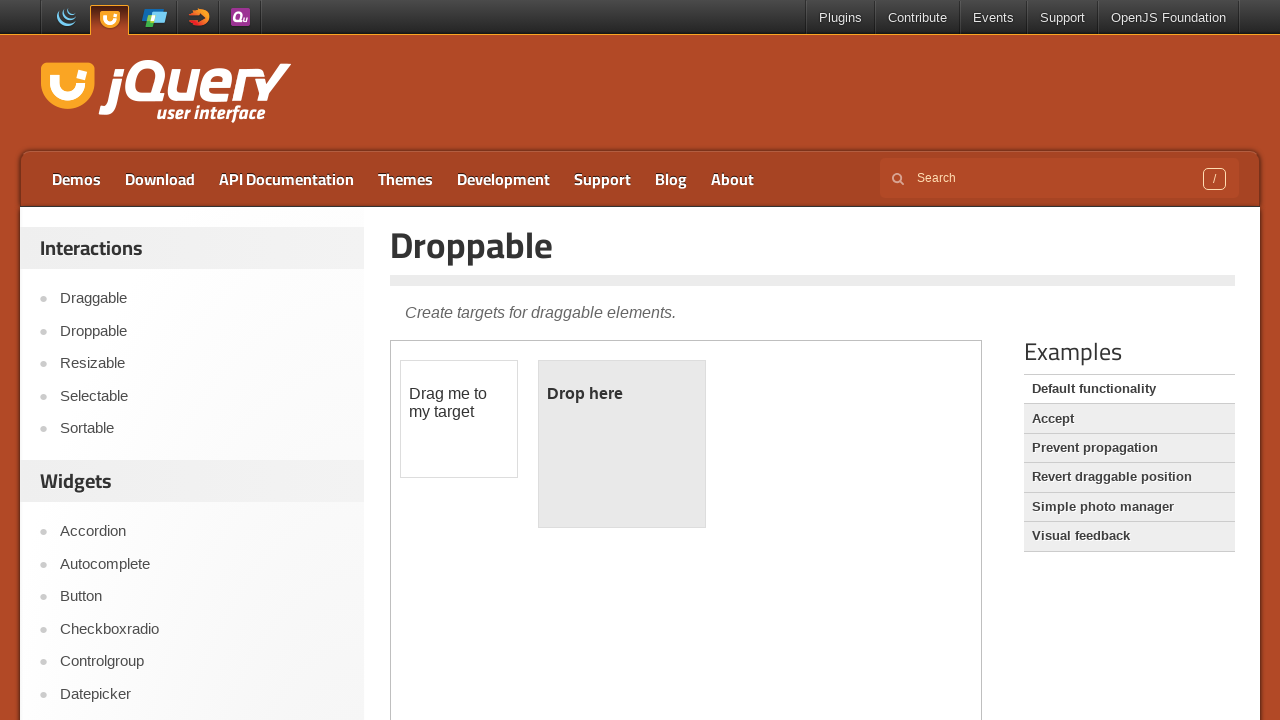

Dragged the draggable element into the droppable area at (622, 444)
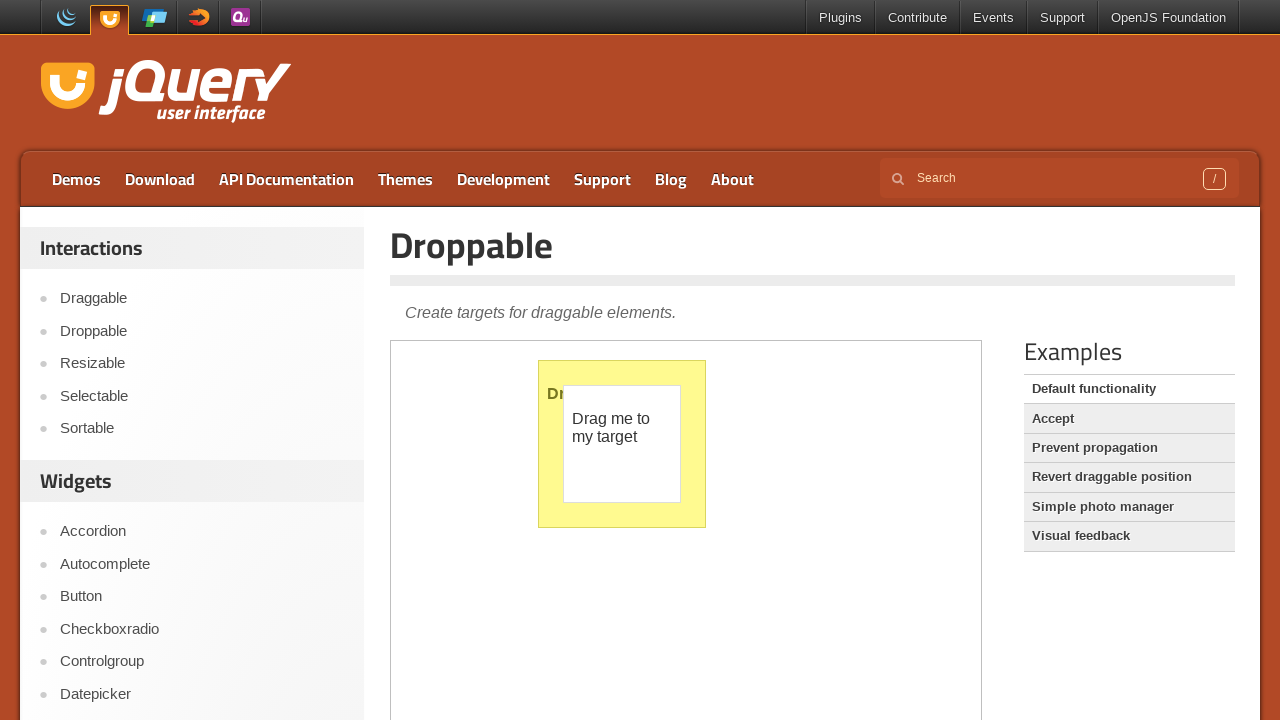

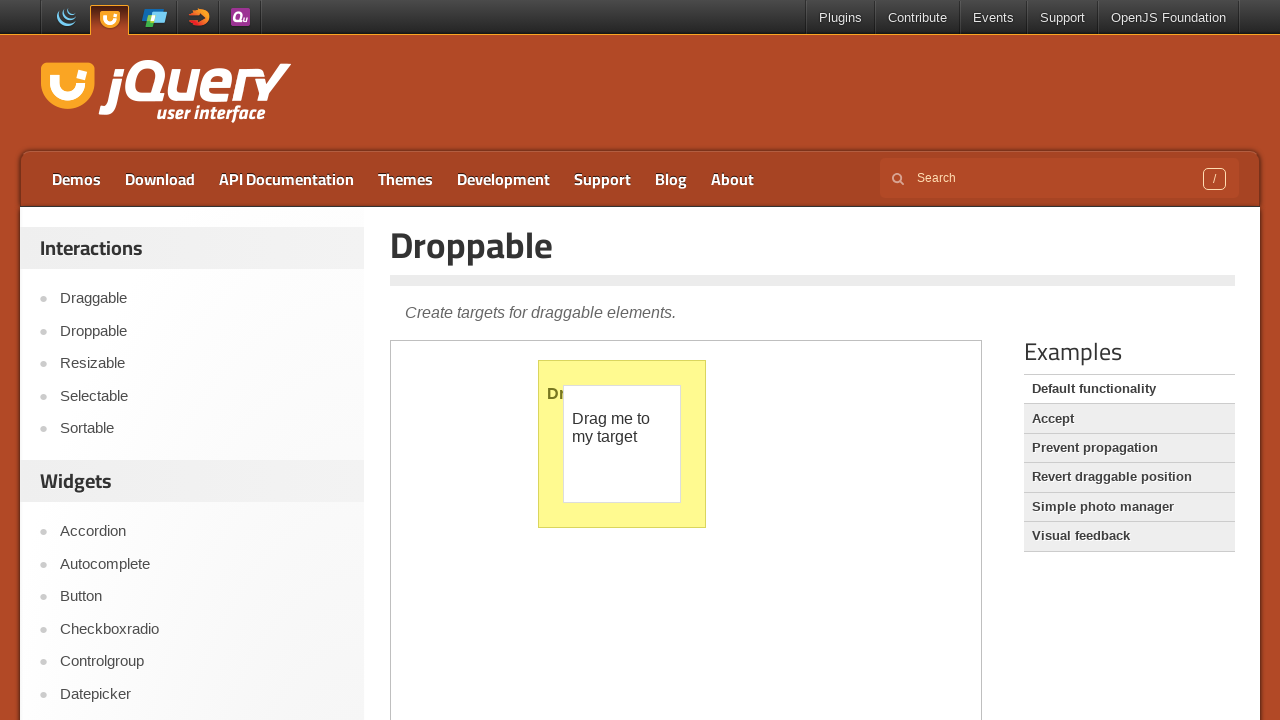